Tests web storage functionality by interacting with localStorage and sessionStorage, then clicks a display button to show session storage content

Starting URL: https://bonigarcia.dev/selenium-webdriver-java/web-storage.html

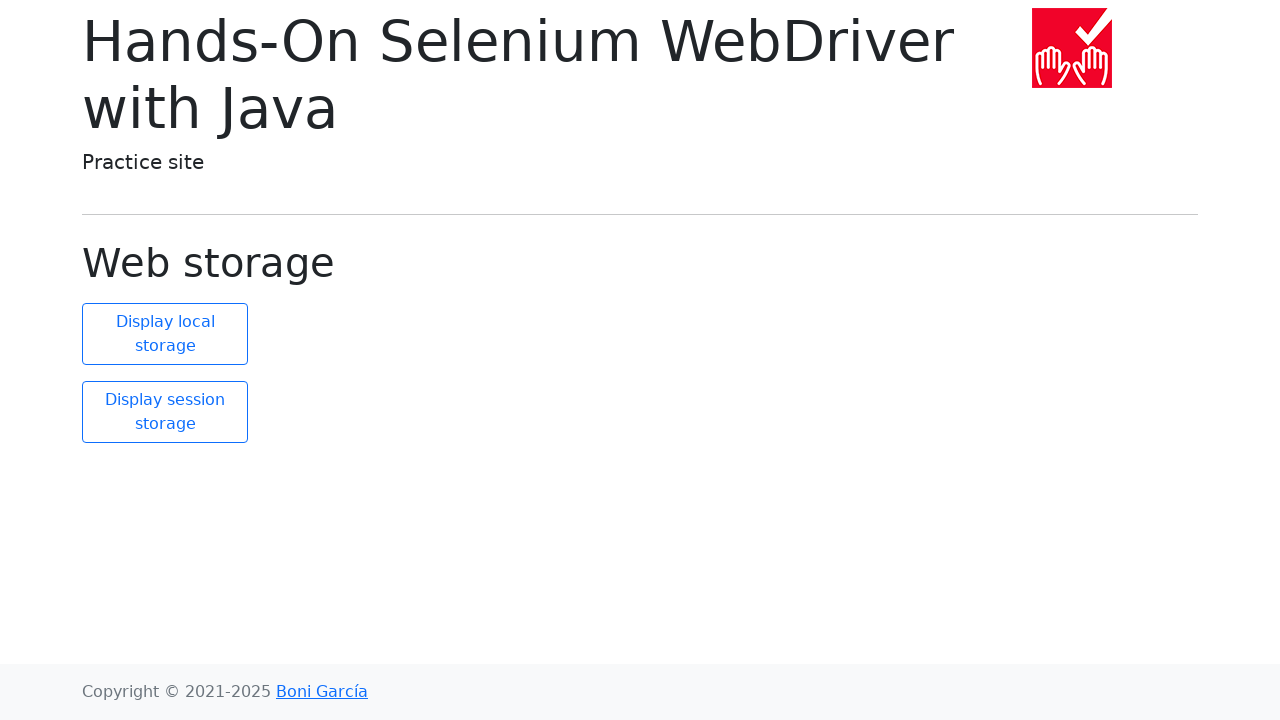

Evaluated JavaScript to get session storage size and add new item to session storage
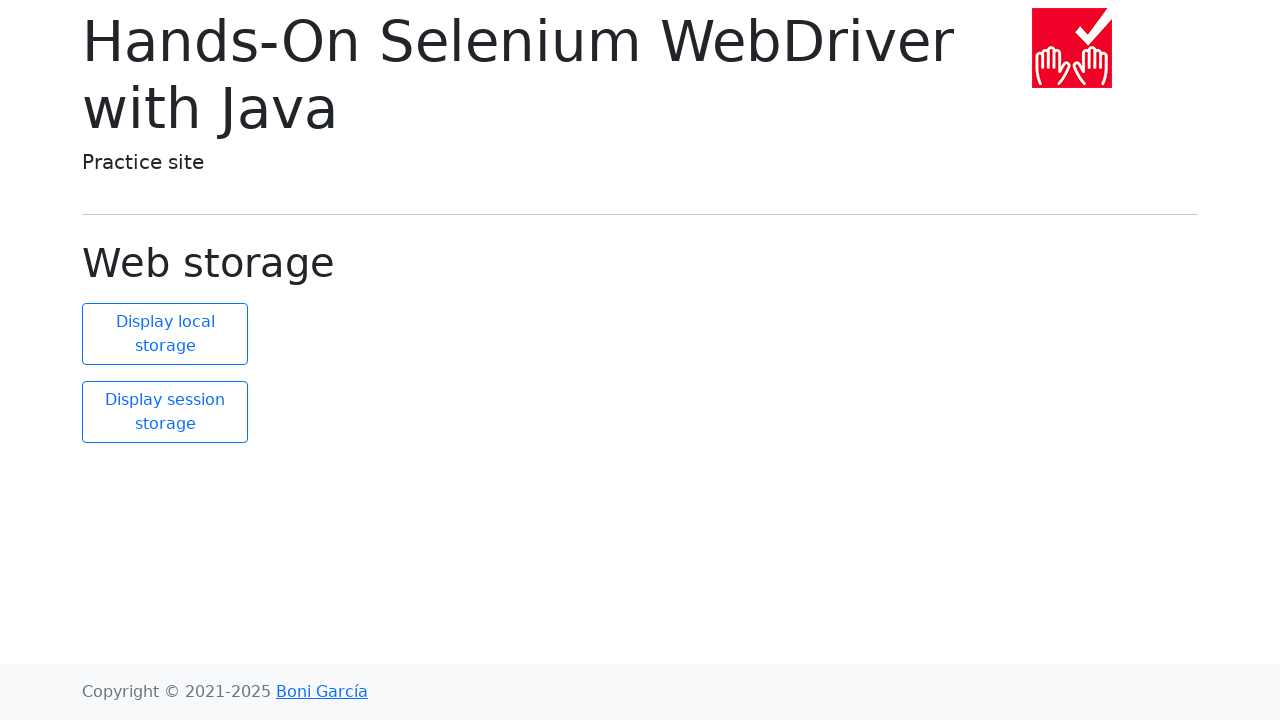

Clicked button to display session storage content at (165, 412) on #display-session
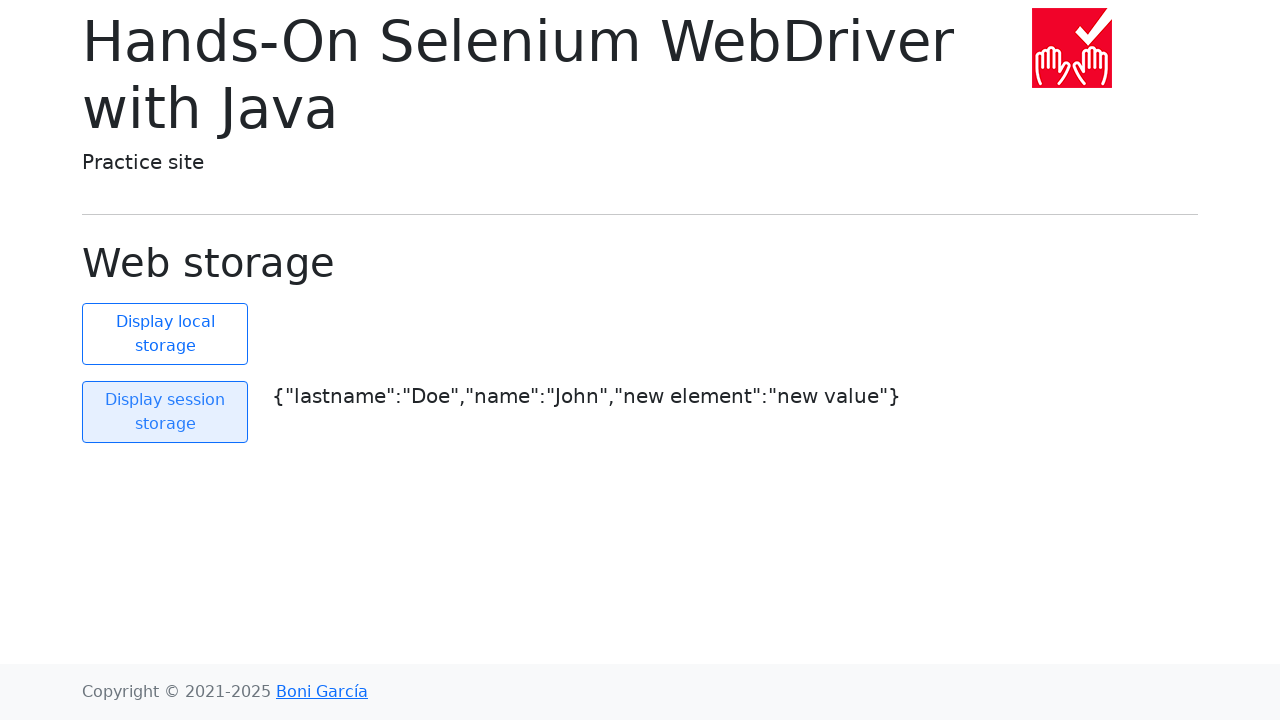

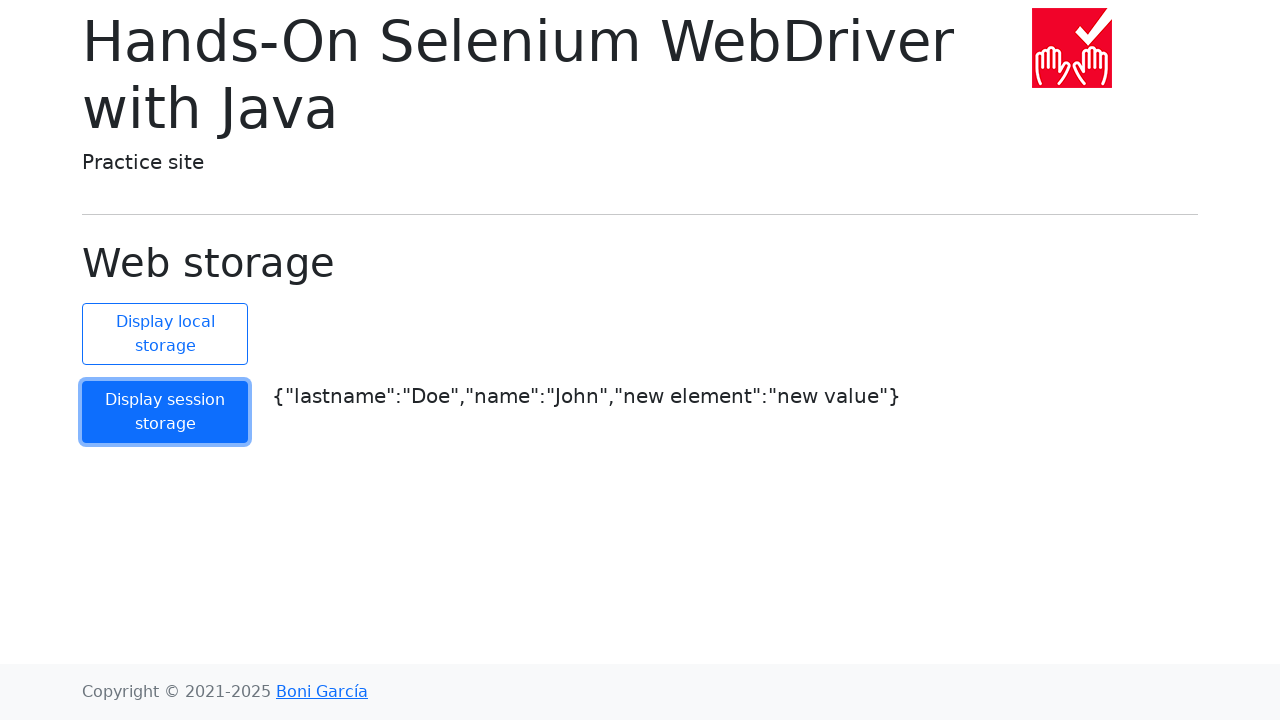